Tests that filter links are highlighted correctly when selected

Starting URL: https://demo.playwright.dev/todomvc

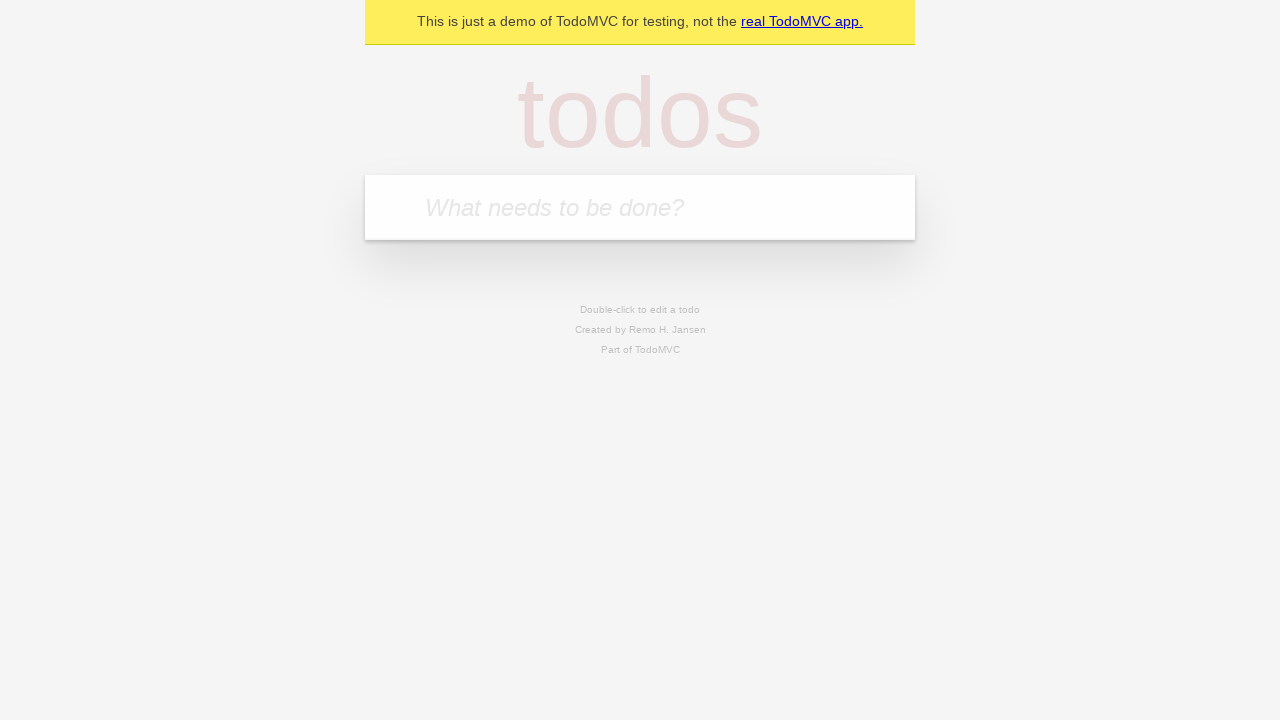

Filled todo input with 'buy some cheese' on internal:attr=[placeholder="What needs to be done?"i]
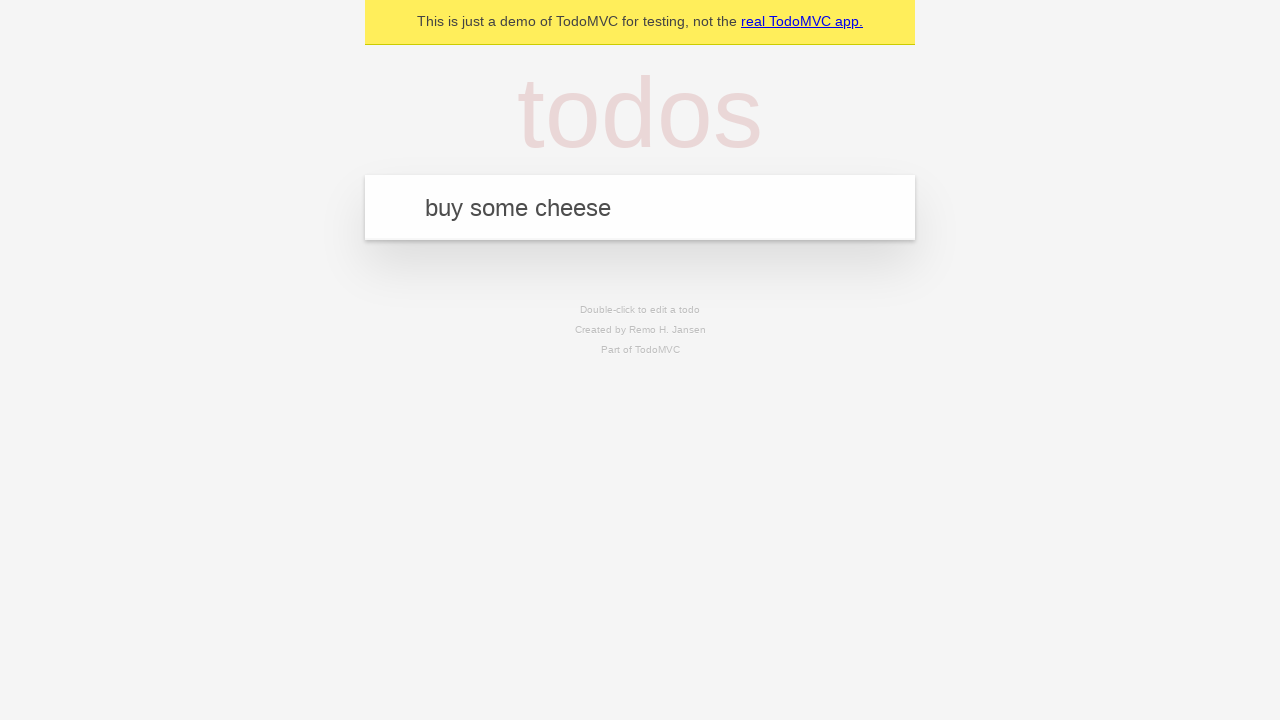

Pressed Enter to create todo 'buy some cheese' on internal:attr=[placeholder="What needs to be done?"i]
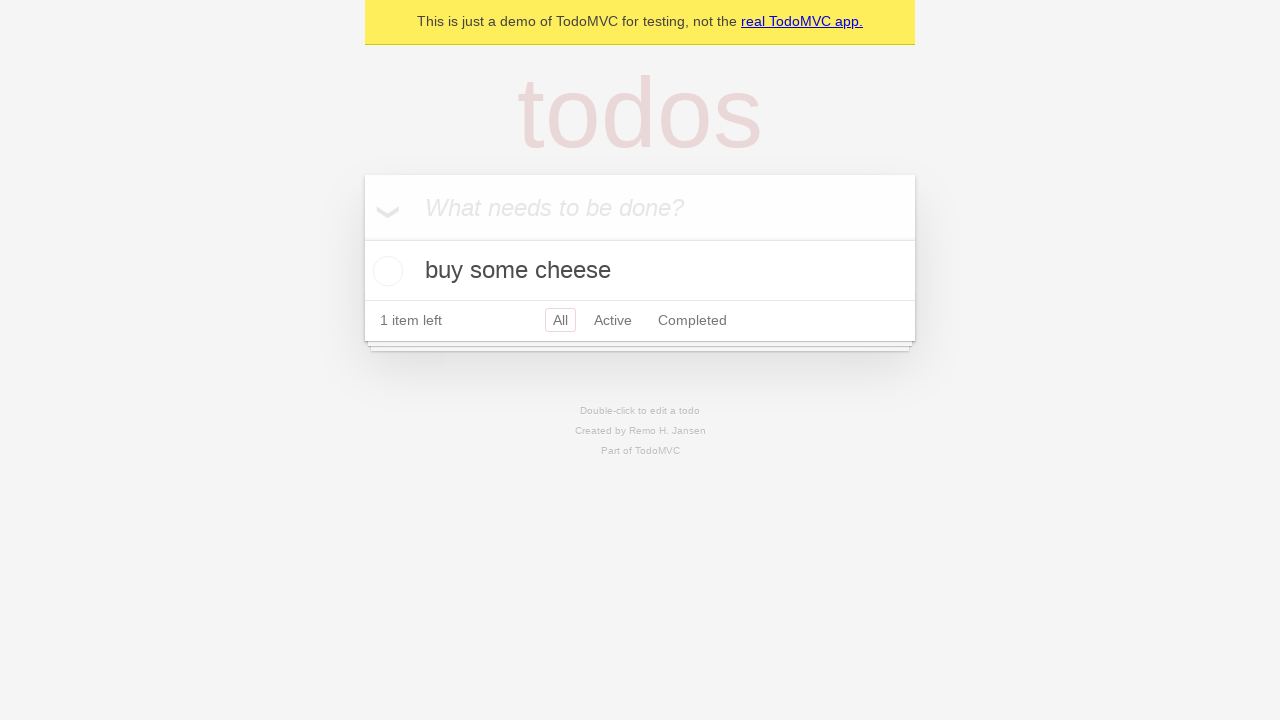

Filled todo input with 'feed the cat' on internal:attr=[placeholder="What needs to be done?"i]
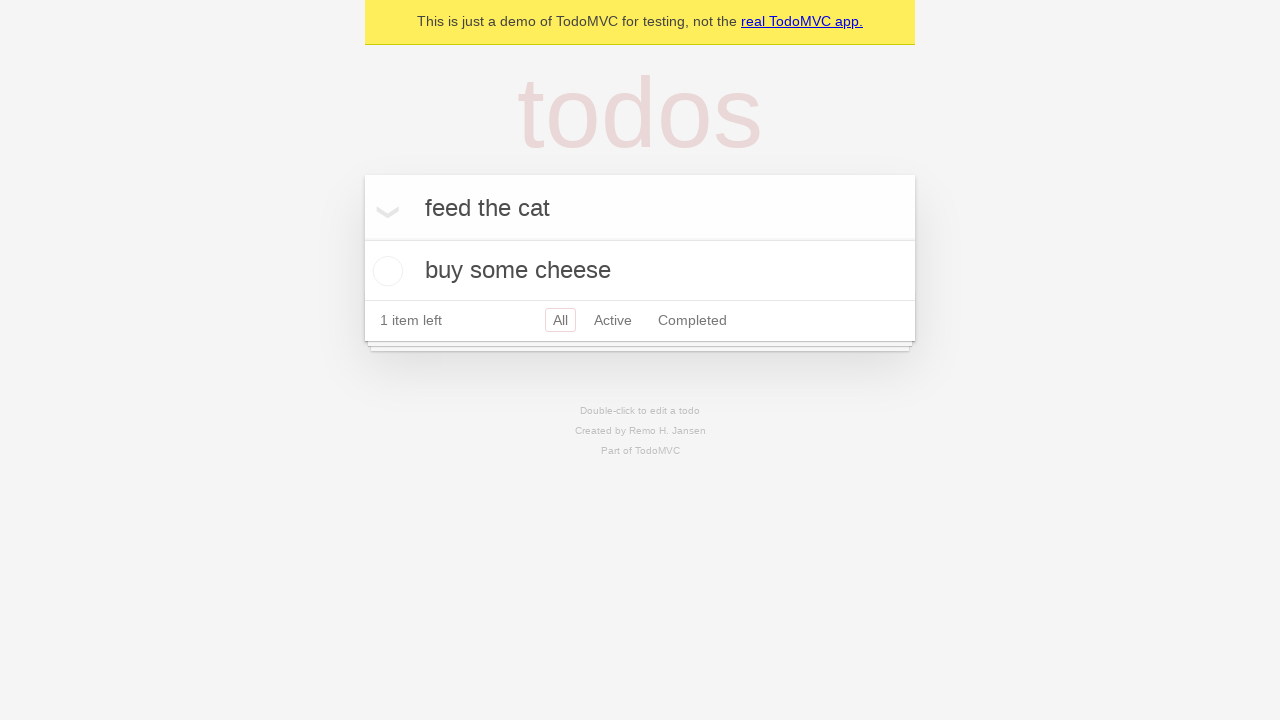

Pressed Enter to create todo 'feed the cat' on internal:attr=[placeholder="What needs to be done?"i]
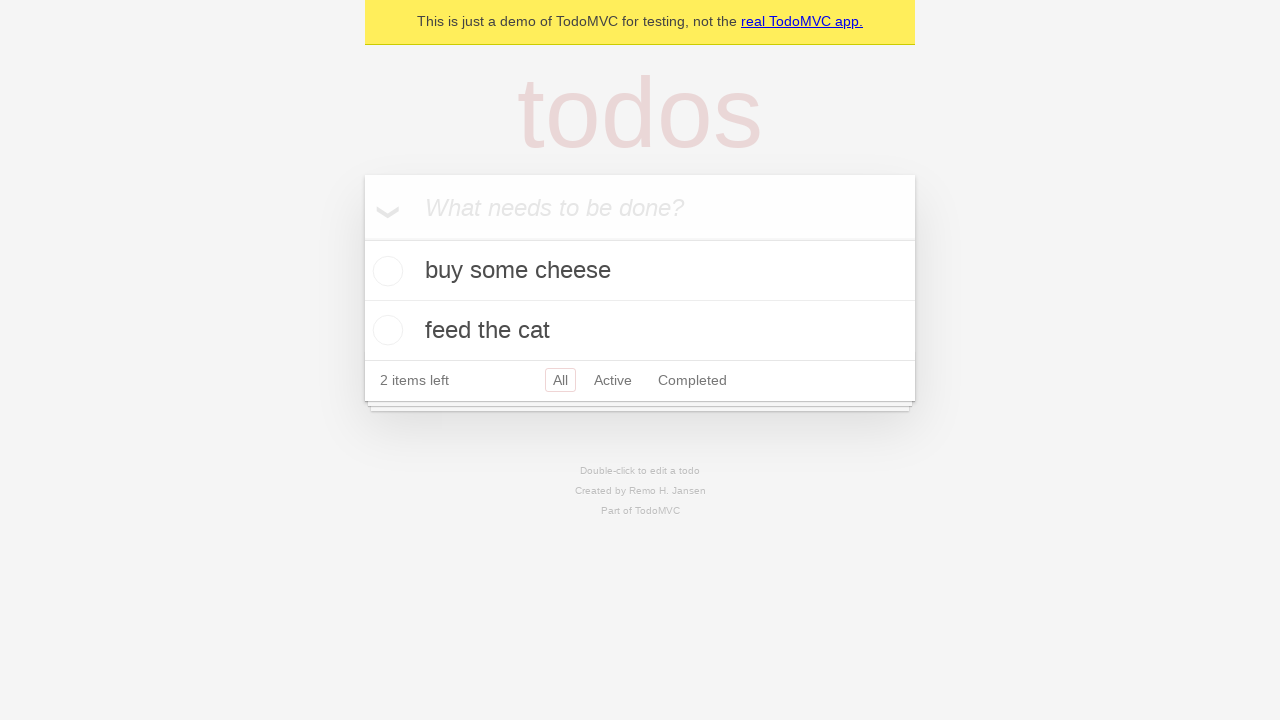

Filled todo input with 'book a doctors appointment' on internal:attr=[placeholder="What needs to be done?"i]
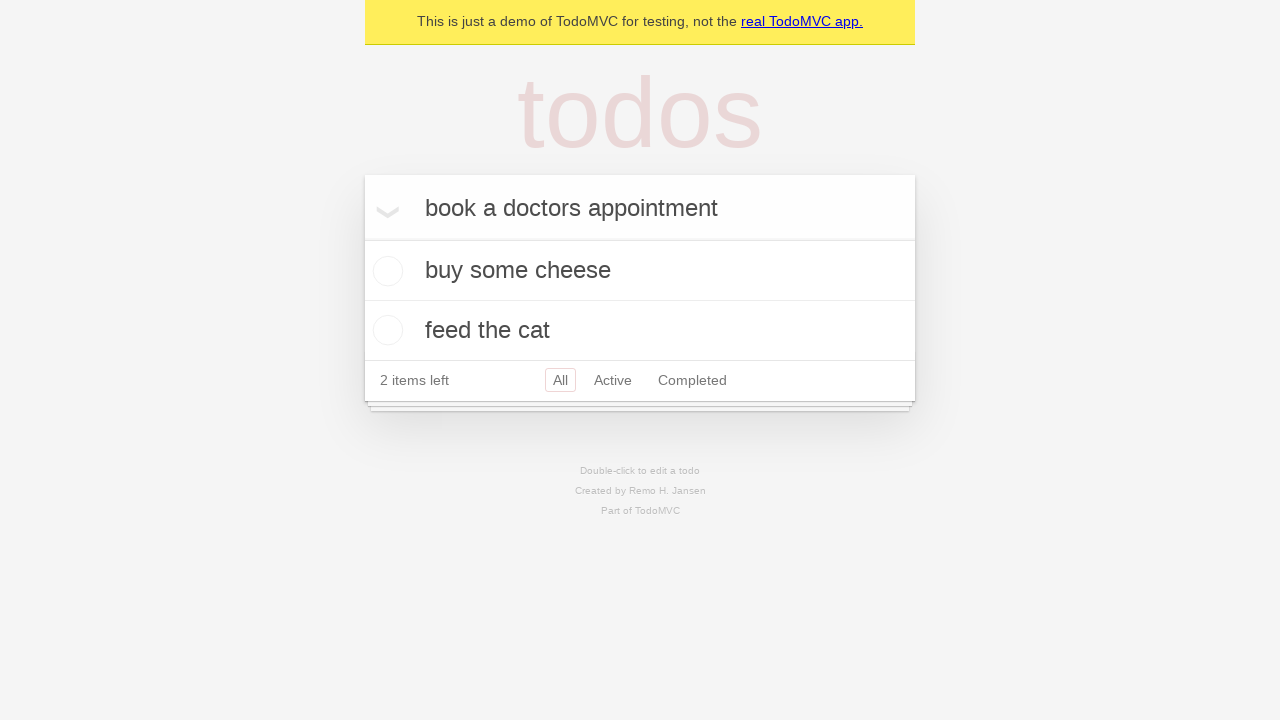

Pressed Enter to create todo 'book a doctors appointment' on internal:attr=[placeholder="What needs to be done?"i]
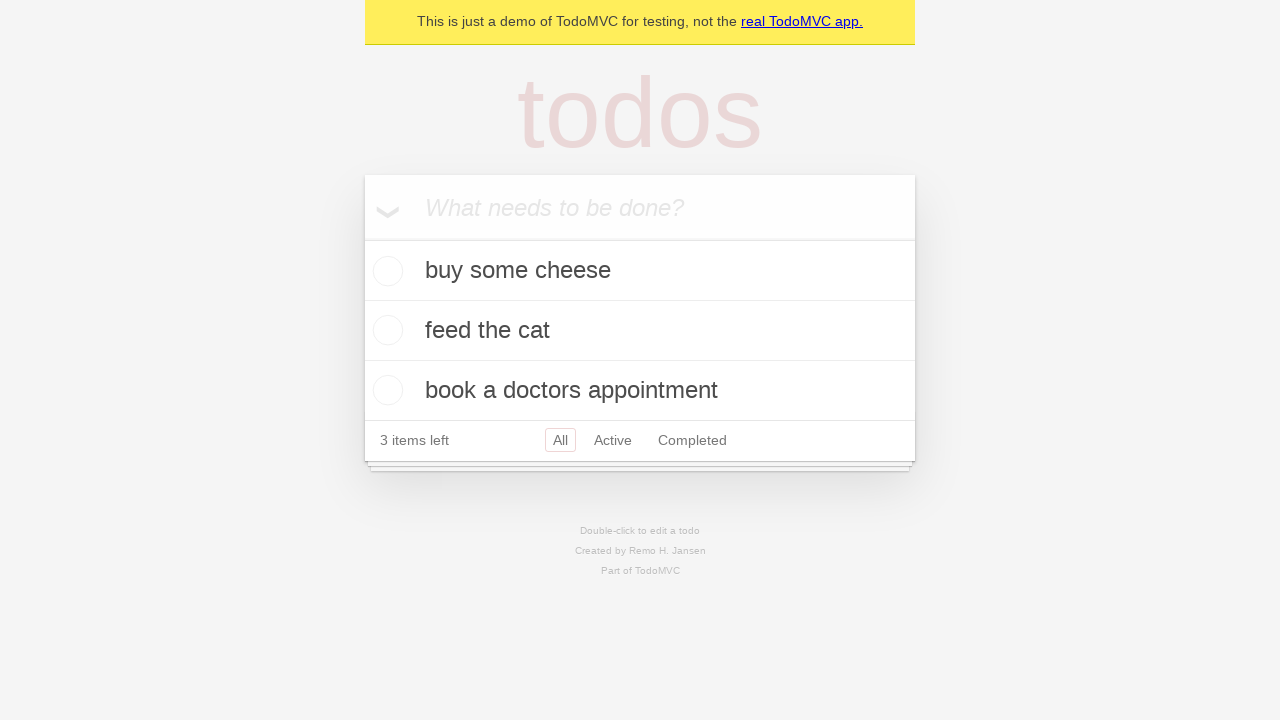

Clicked Active filter link at (613, 440) on internal:role=link[name="Active"i]
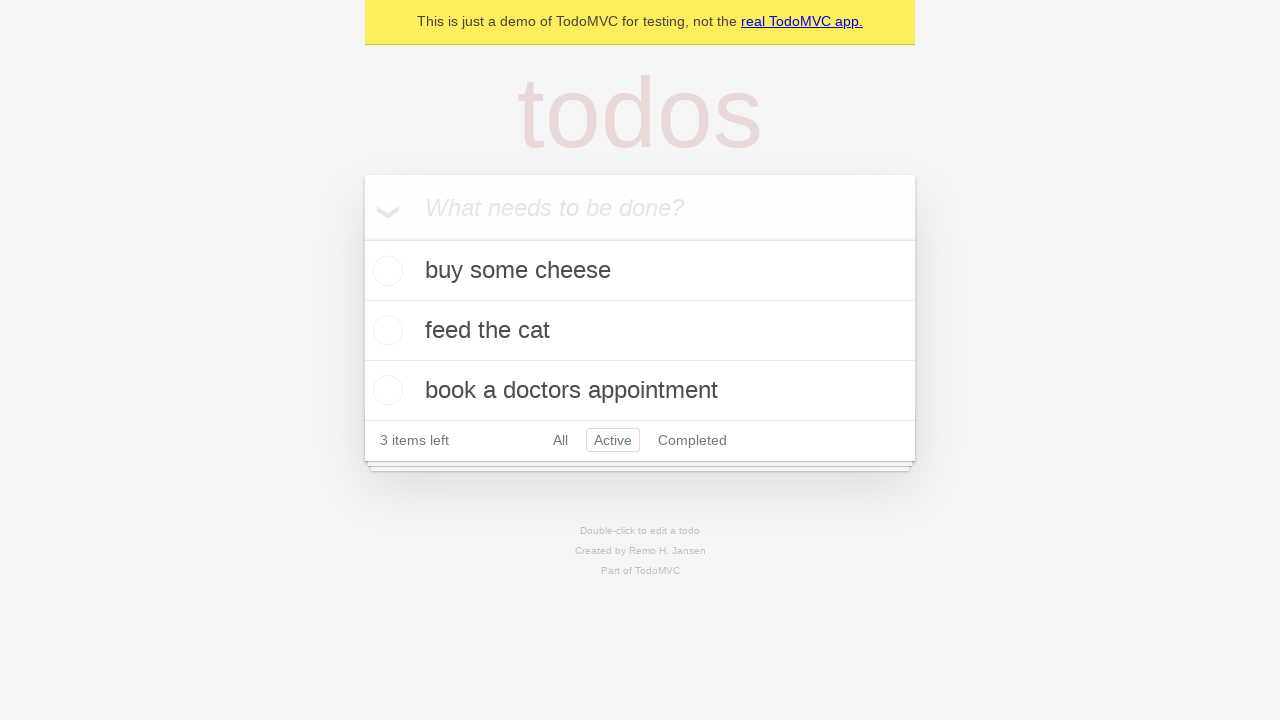

Clicked Completed filter link at (692, 440) on internal:role=link[name="Completed"i]
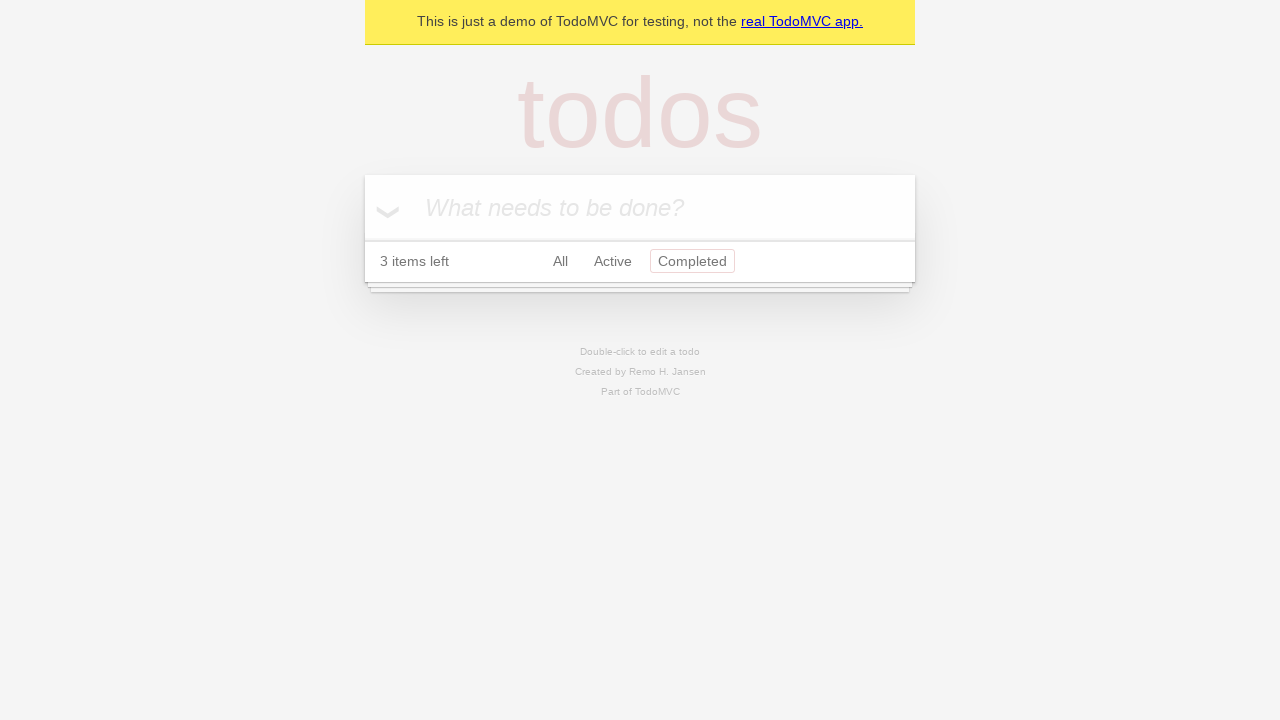

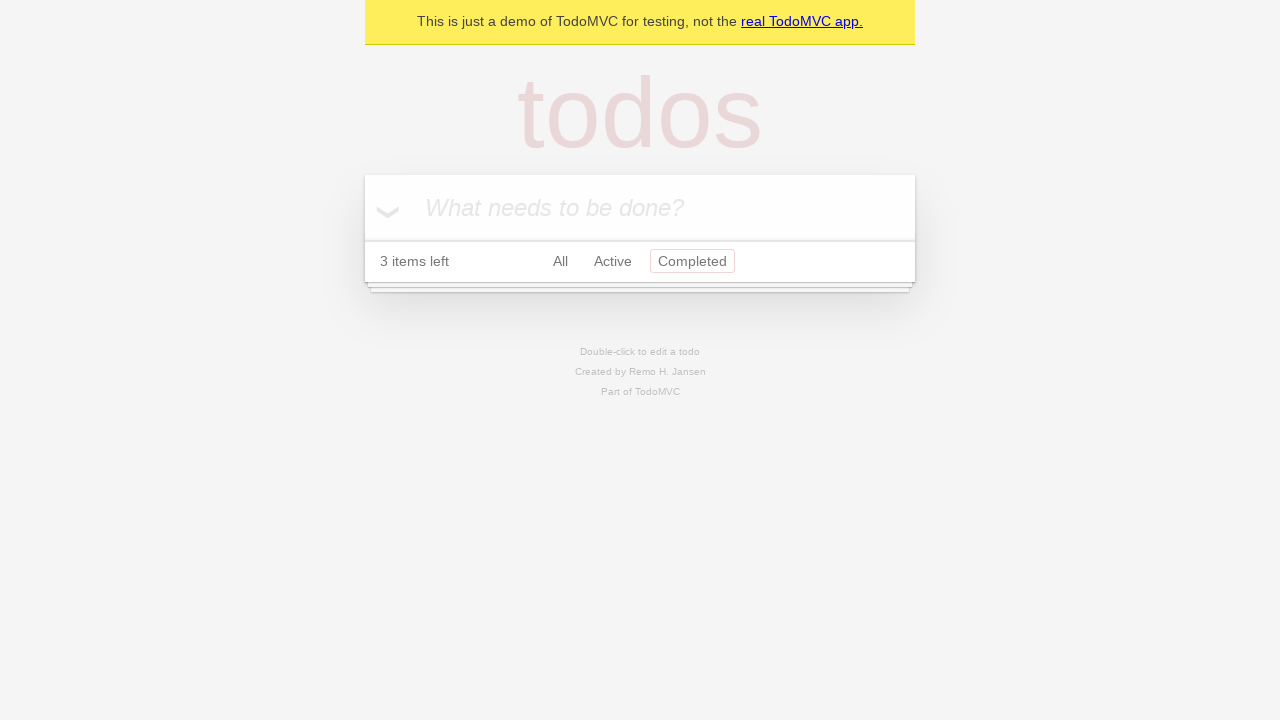